Tests sorting the Due column in ascending order by clicking the column header and verifying the values are sorted correctly

Starting URL: http://the-internet.herokuapp.com/tables

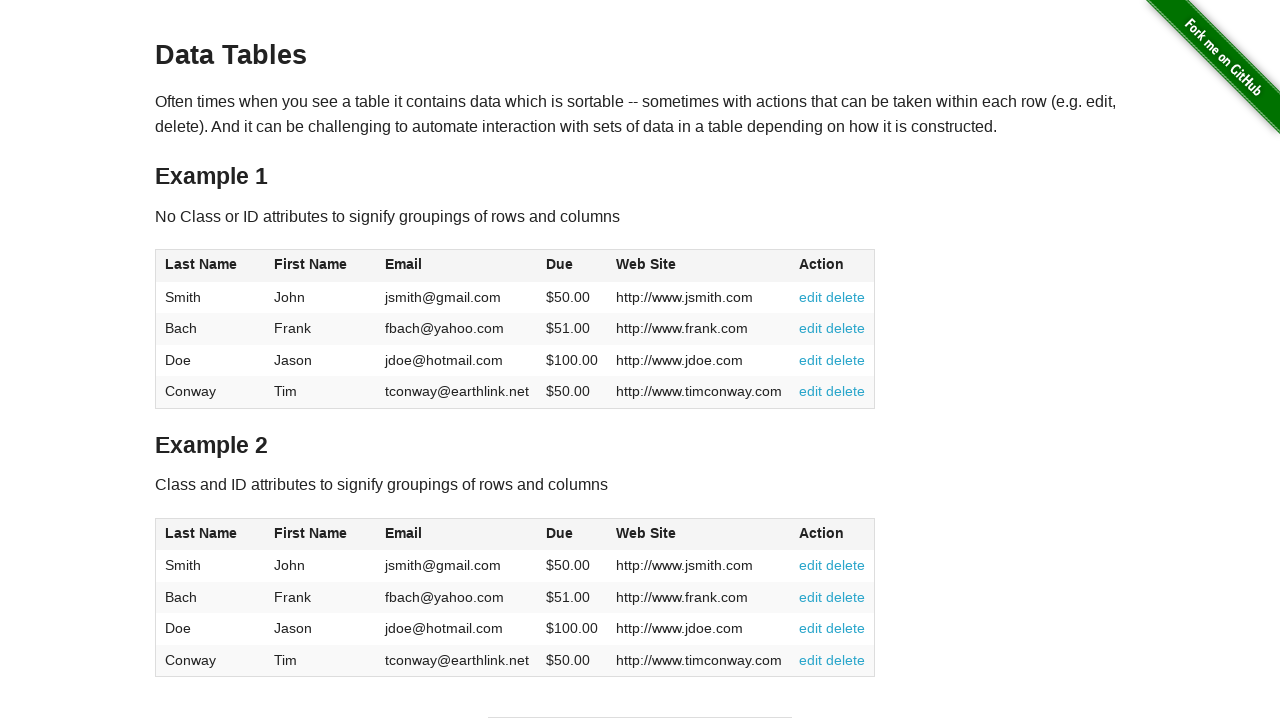

Clicked Due column header to sort in ascending order at (572, 266) on #table1 thead tr th:nth-of-type(4)
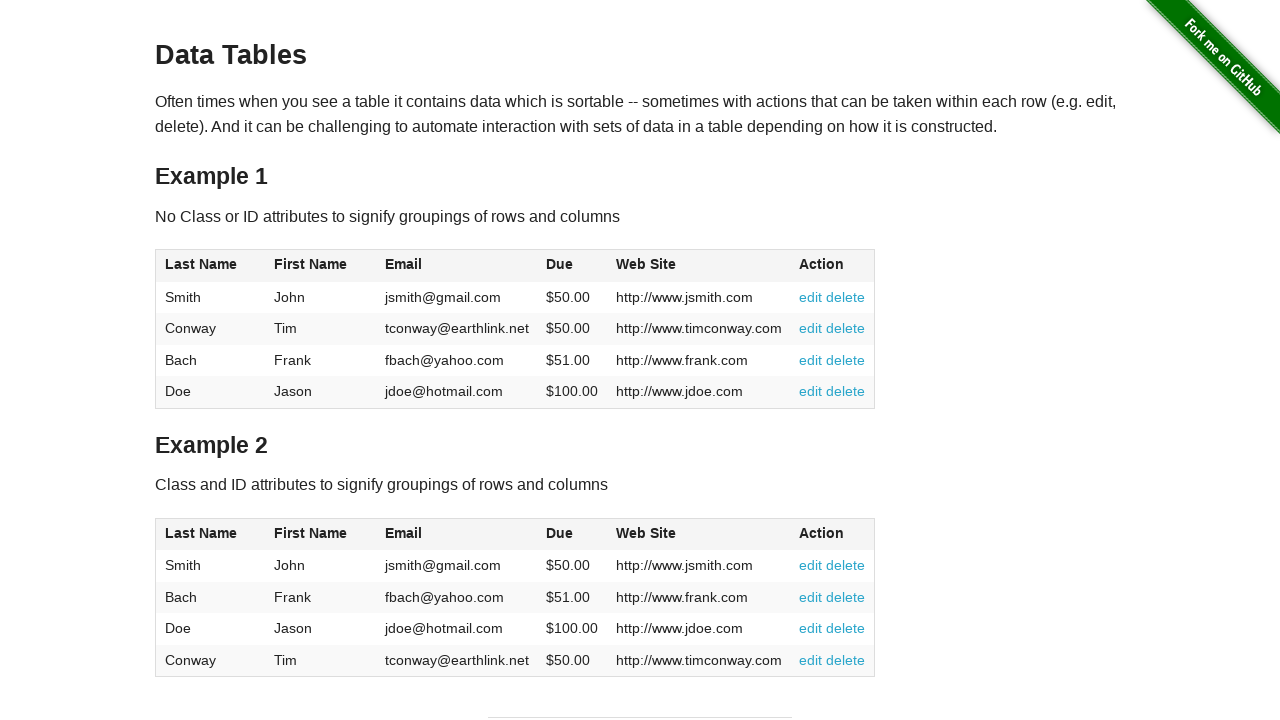

Due column cells loaded and are present in the table
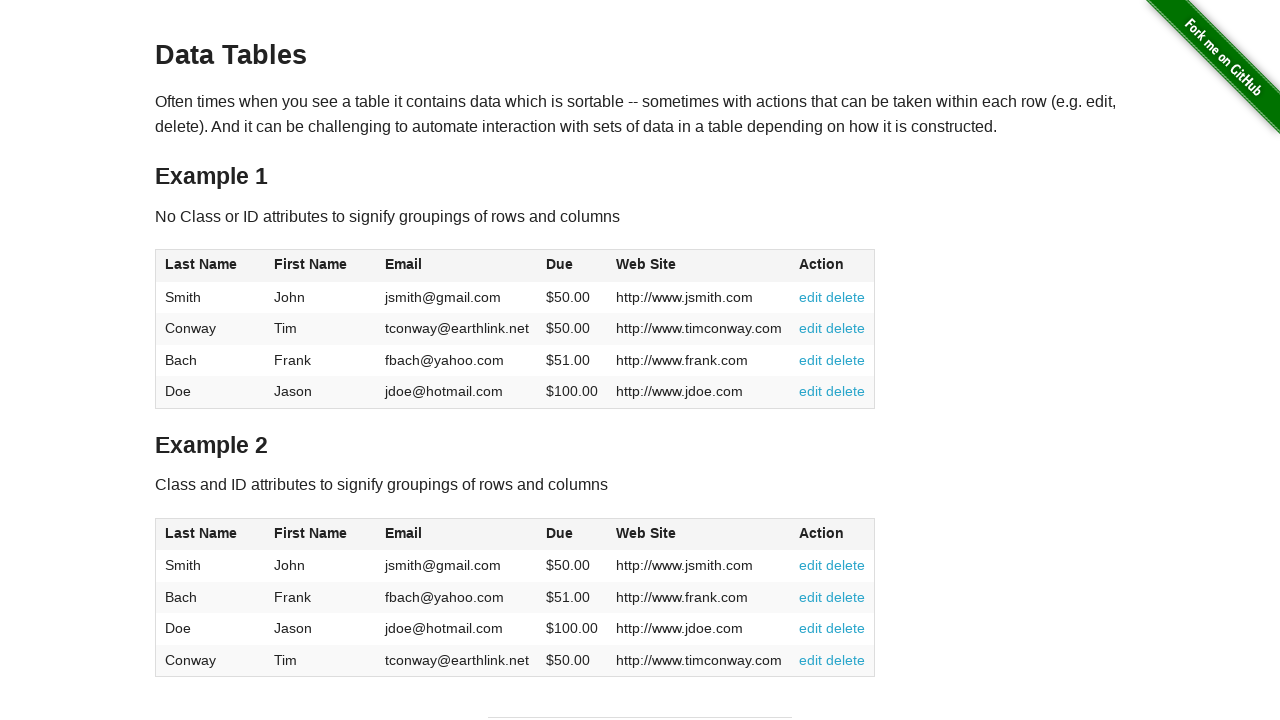

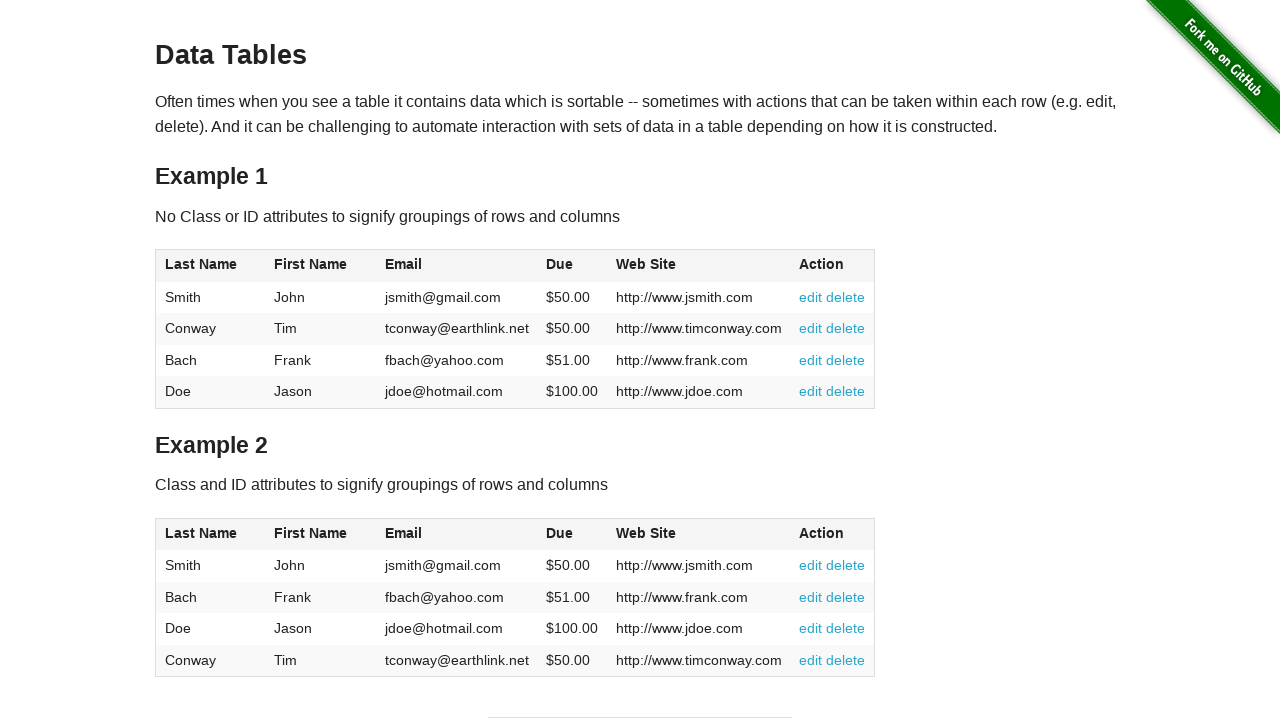